Tests that the form cannot be submitted when required fields are not filled, verifying validation messages appear.

Starting URL: https://demo.automationtesting.in/Register.html

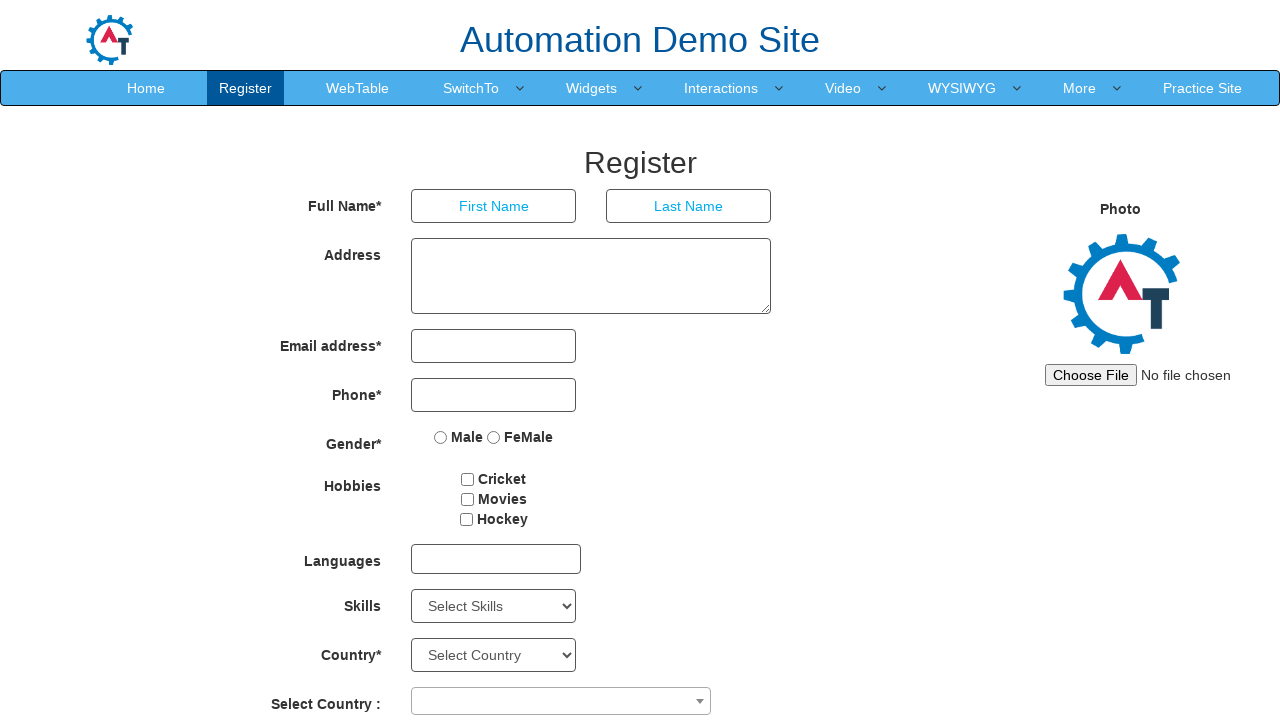

Clicked submit button without filling any required fields at (572, 623) on #submitbtn
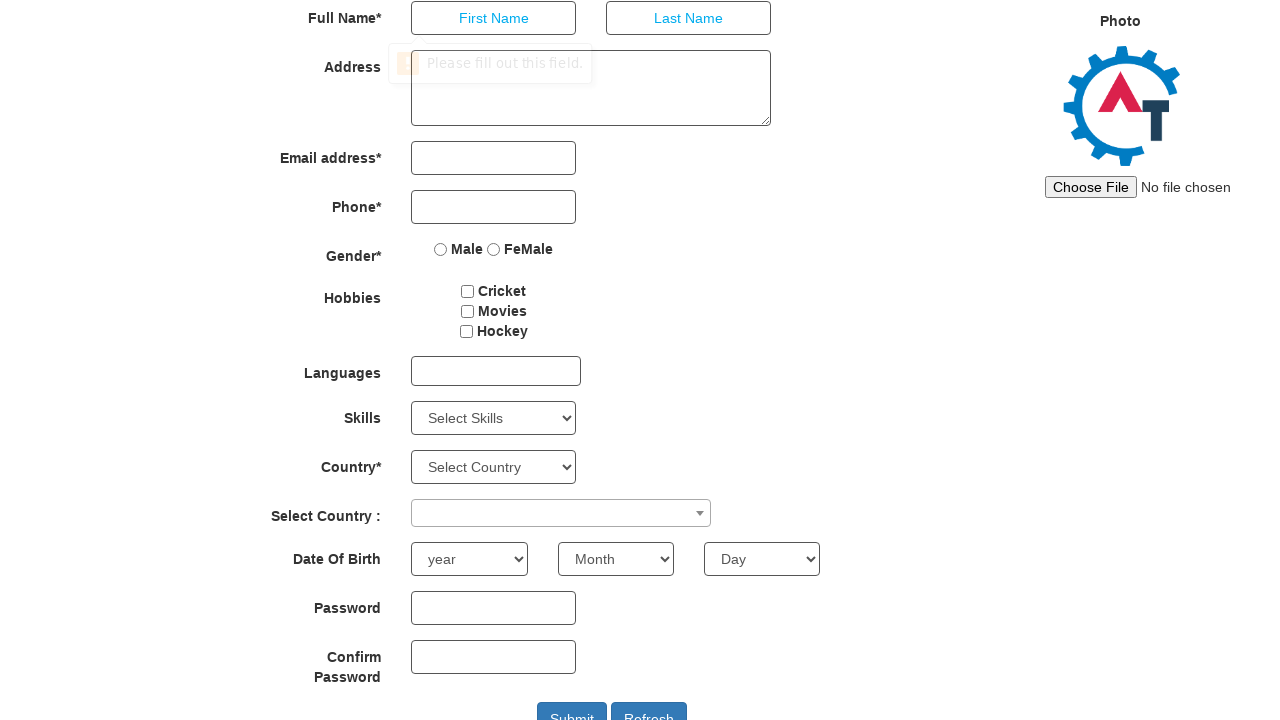

Verified that page URL remains unchanged - form was not submitted
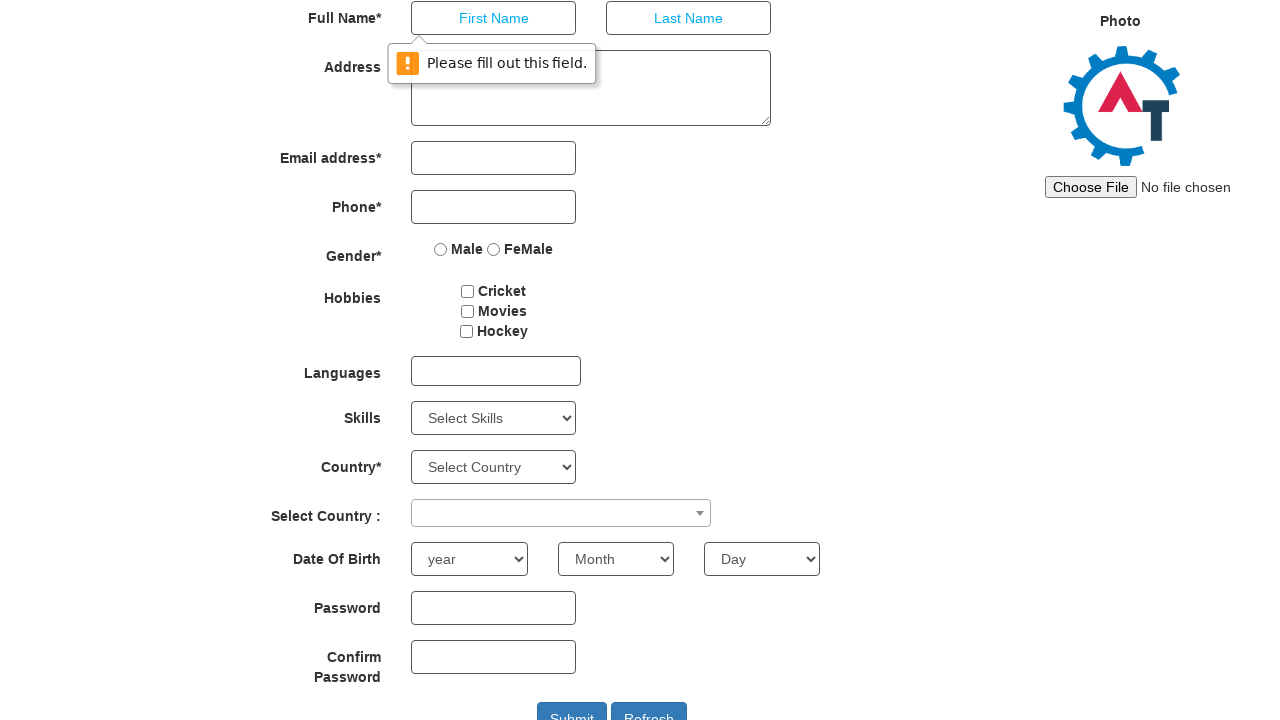

Located the First Name input field
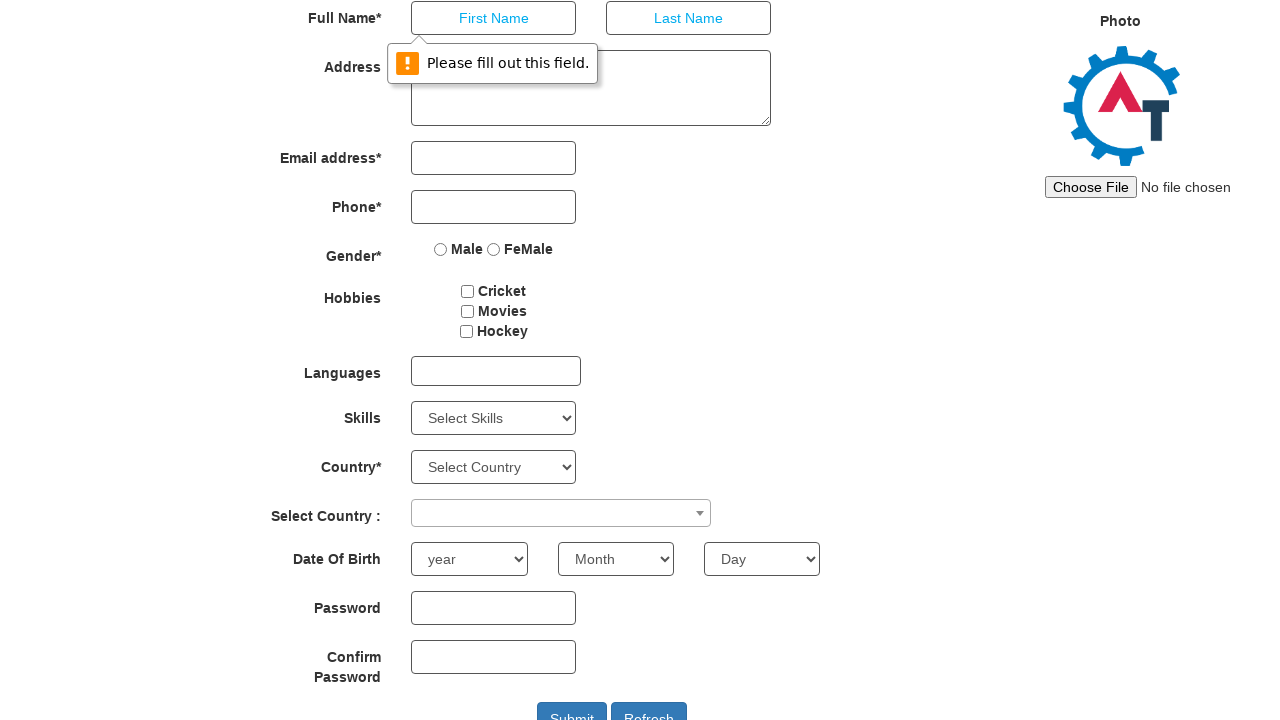

Waited 500ms for validation messages to appear
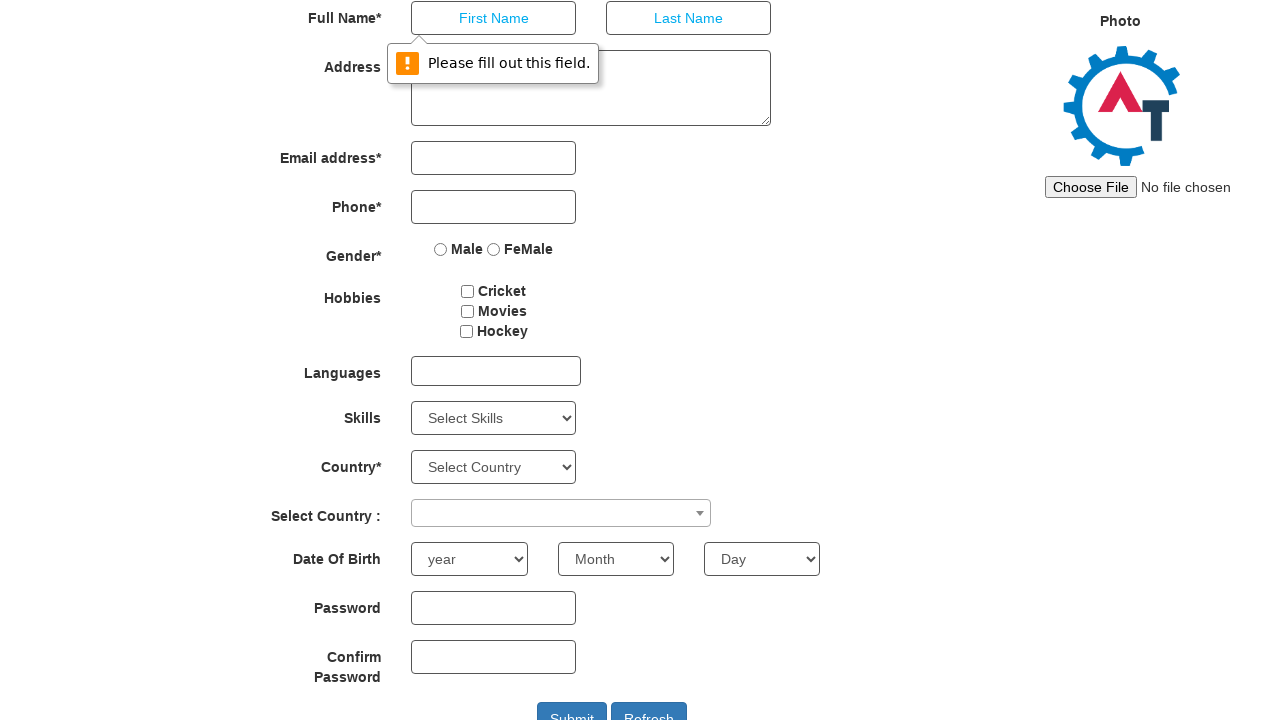

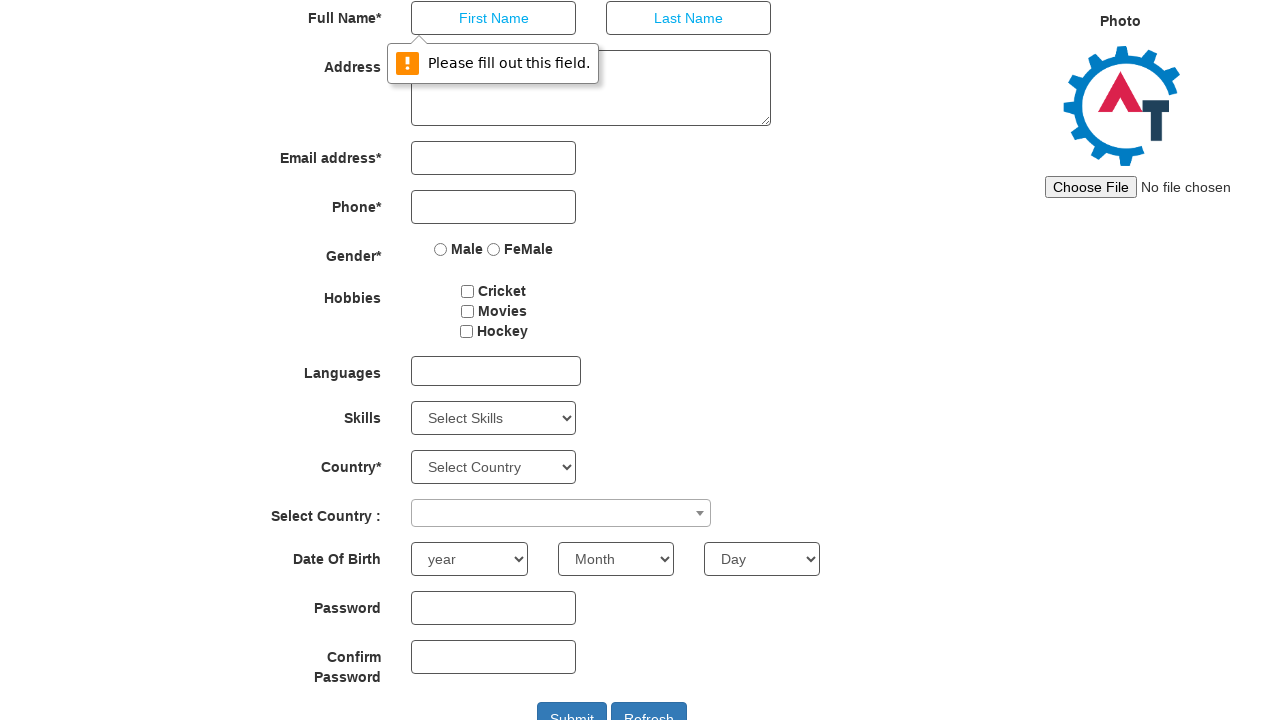